Navigates to NetElixir homepage

Starting URL: http://www.netelixir.com

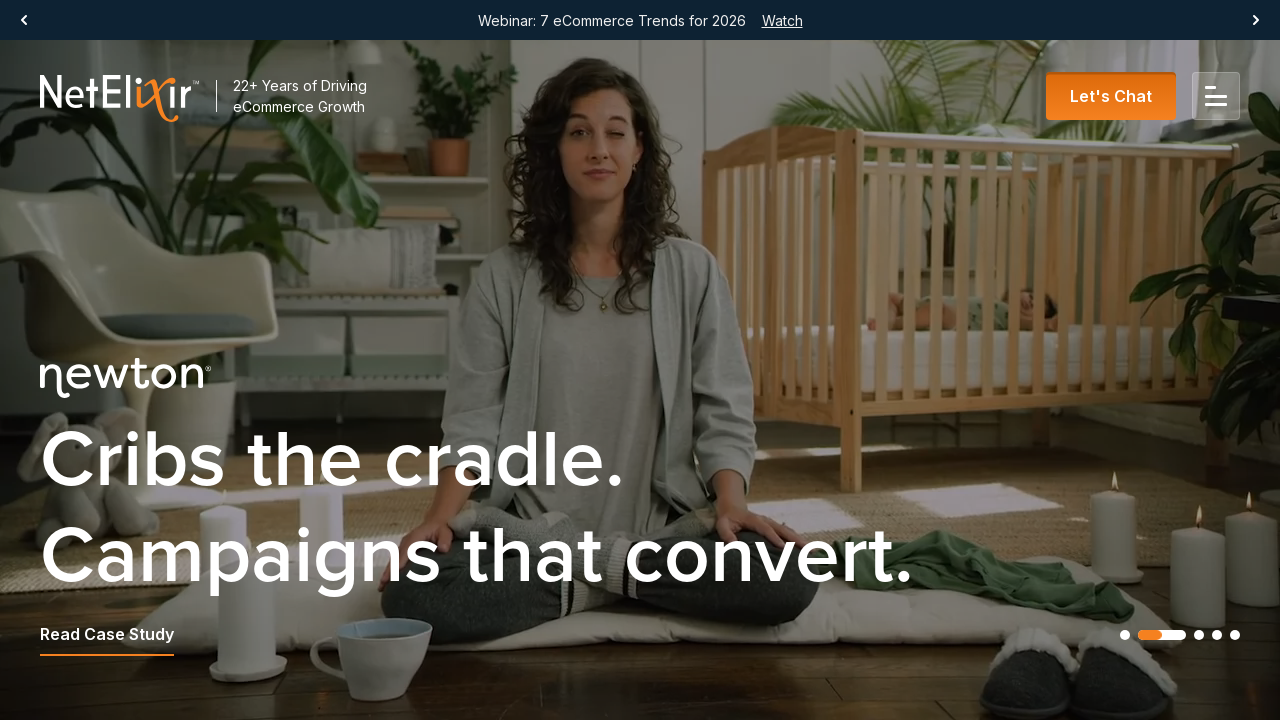

Waited for NetElixir homepage to load (domcontentloaded)
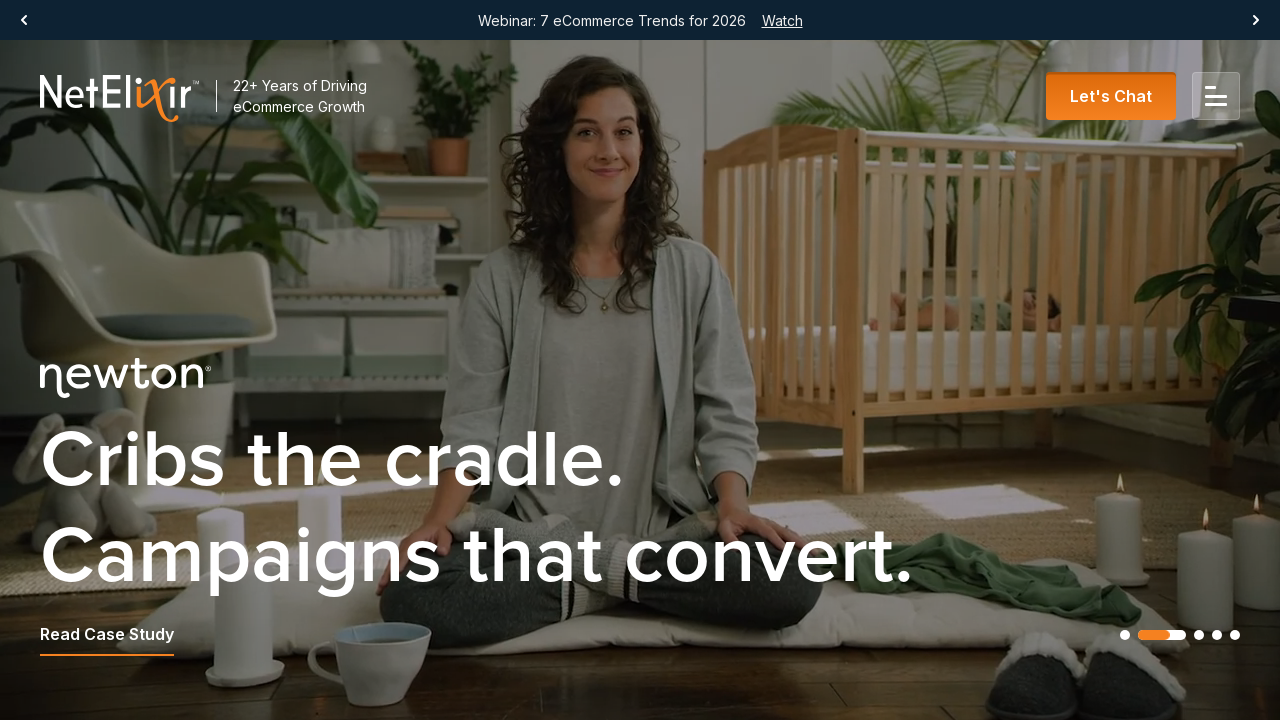

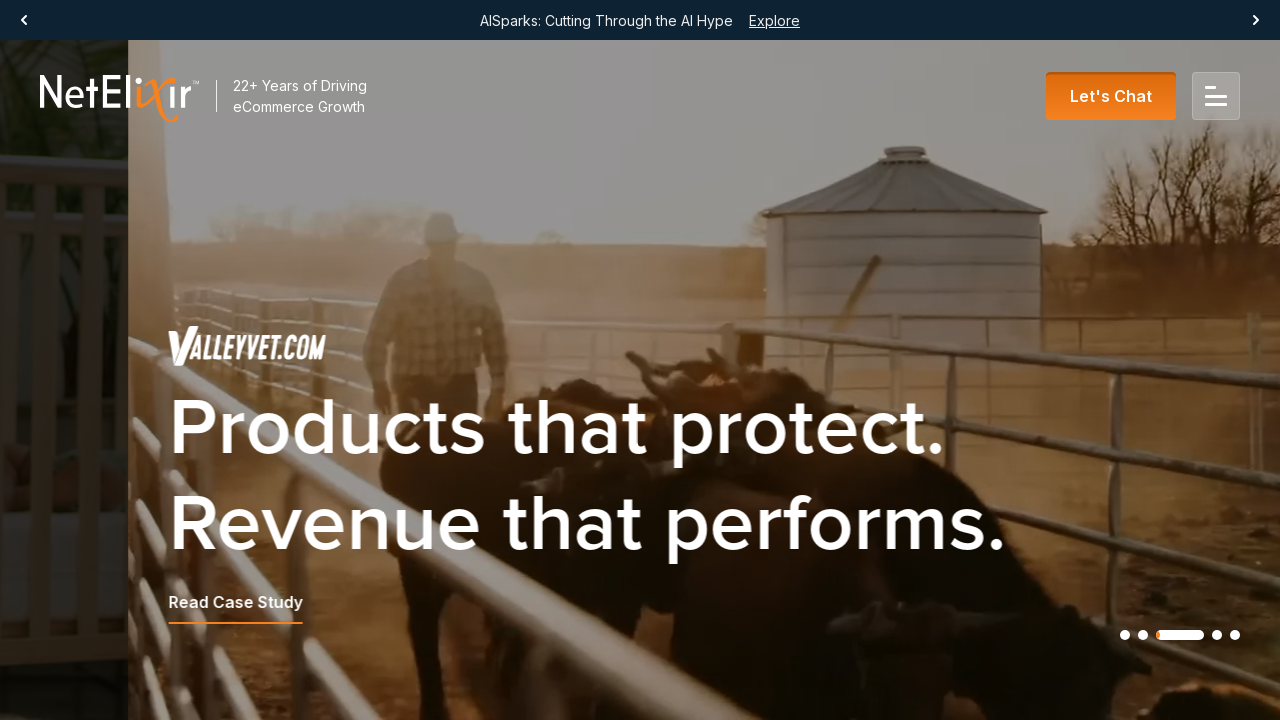